Tests the login error flow by clicking the signin button and attempting to sign in without credentials, then verifying the error message appears

Starting URL: http://zero.webappsecurity.com/

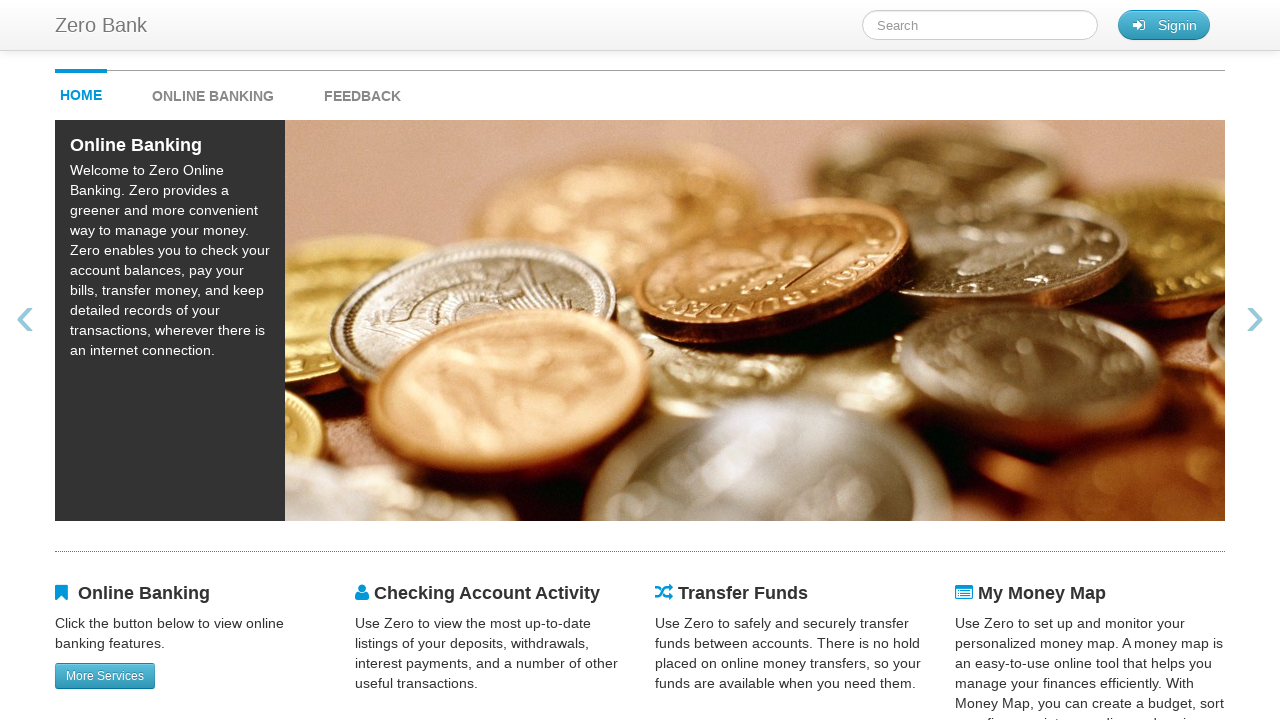

Clicked signin button on homepage at (1164, 25) on #signin_button
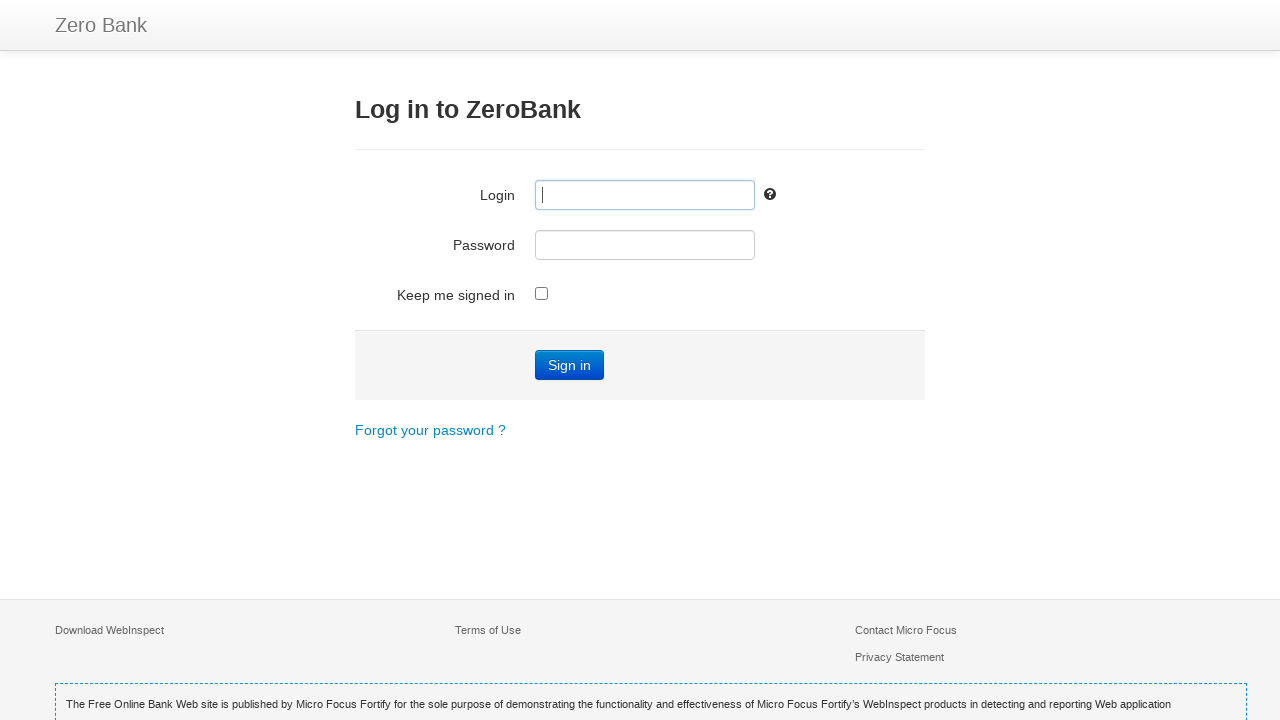

Clicked Sign in button without entering credentials at (570, 365) on text=Sign in
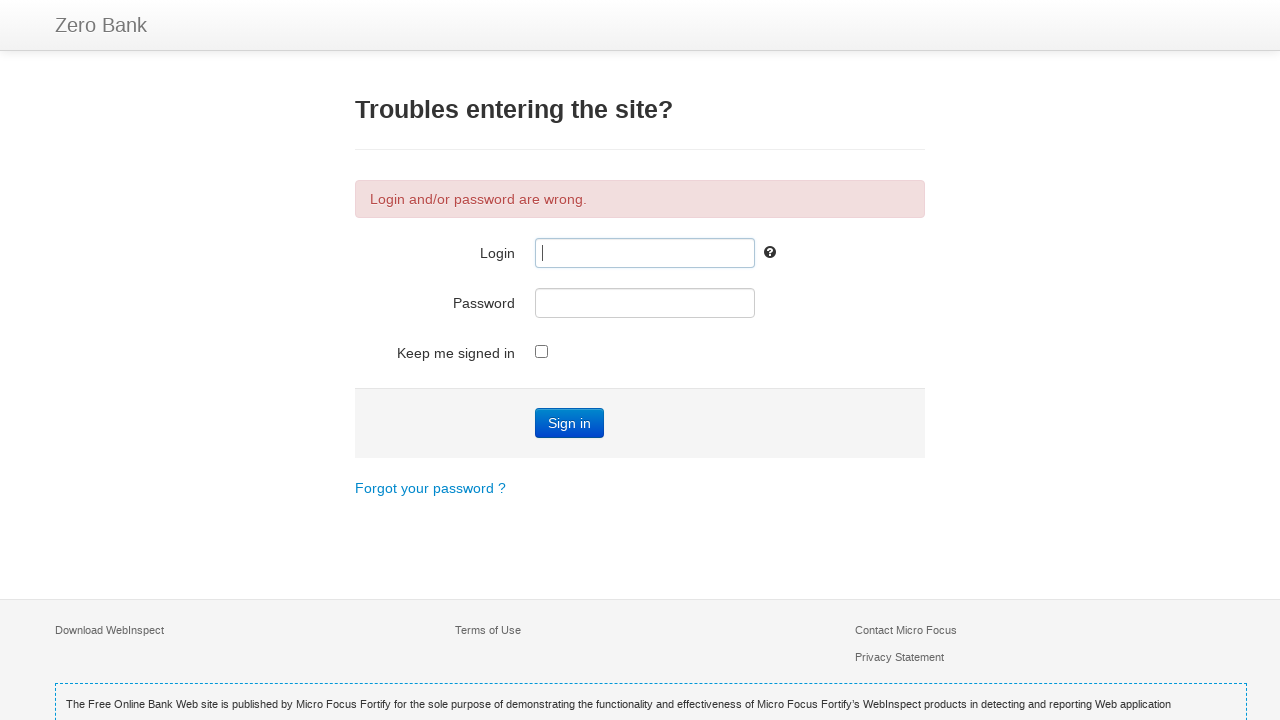

Error message appeared on page
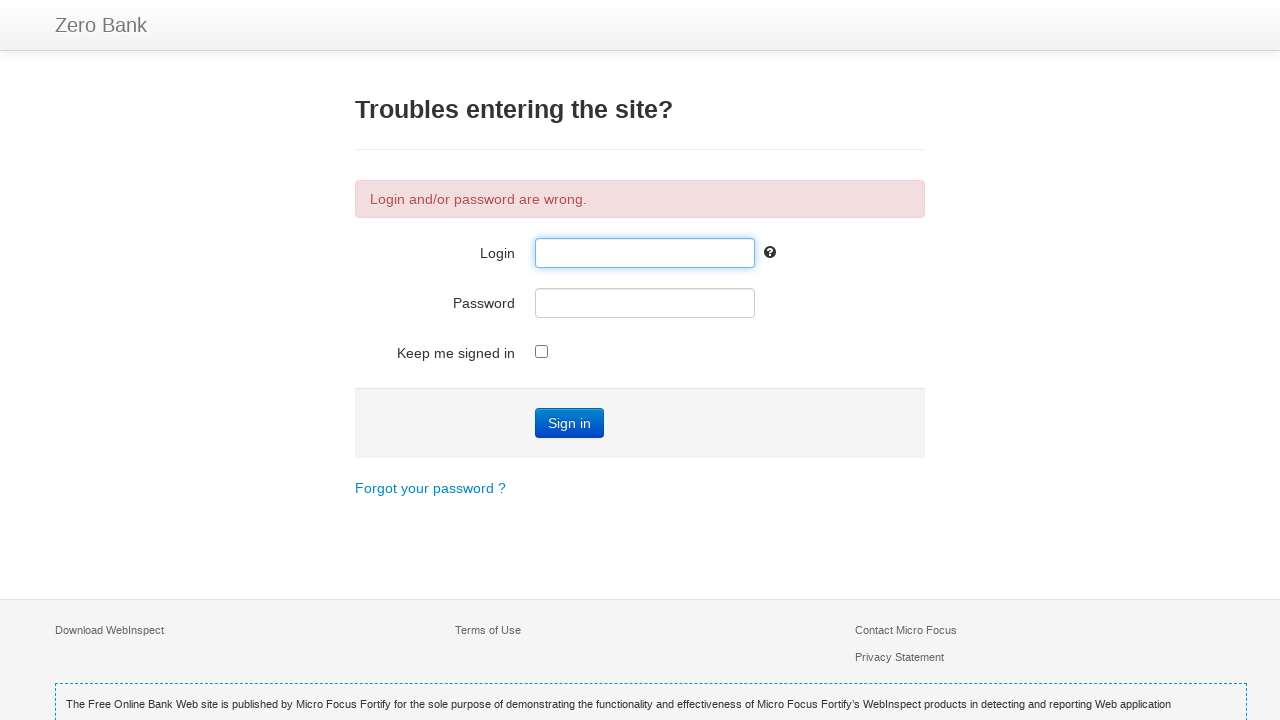

Located error message element
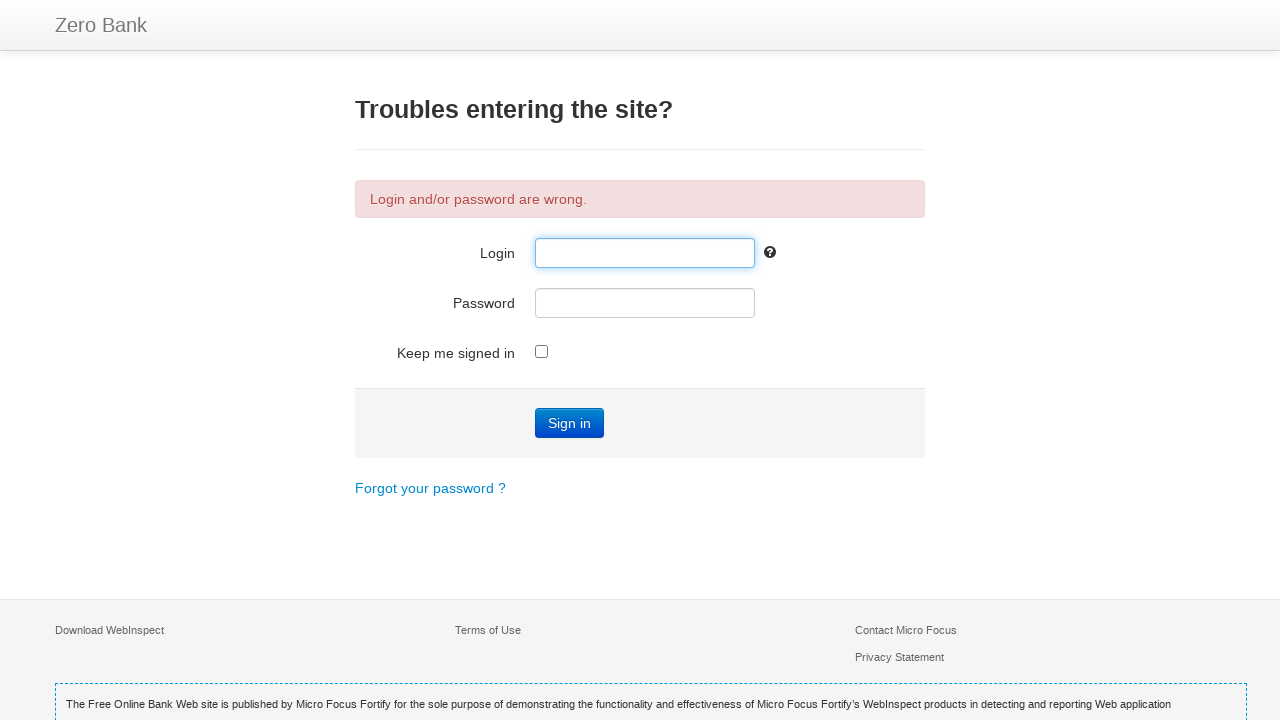

Verified error message contains 'Login and/or password are wrong.'
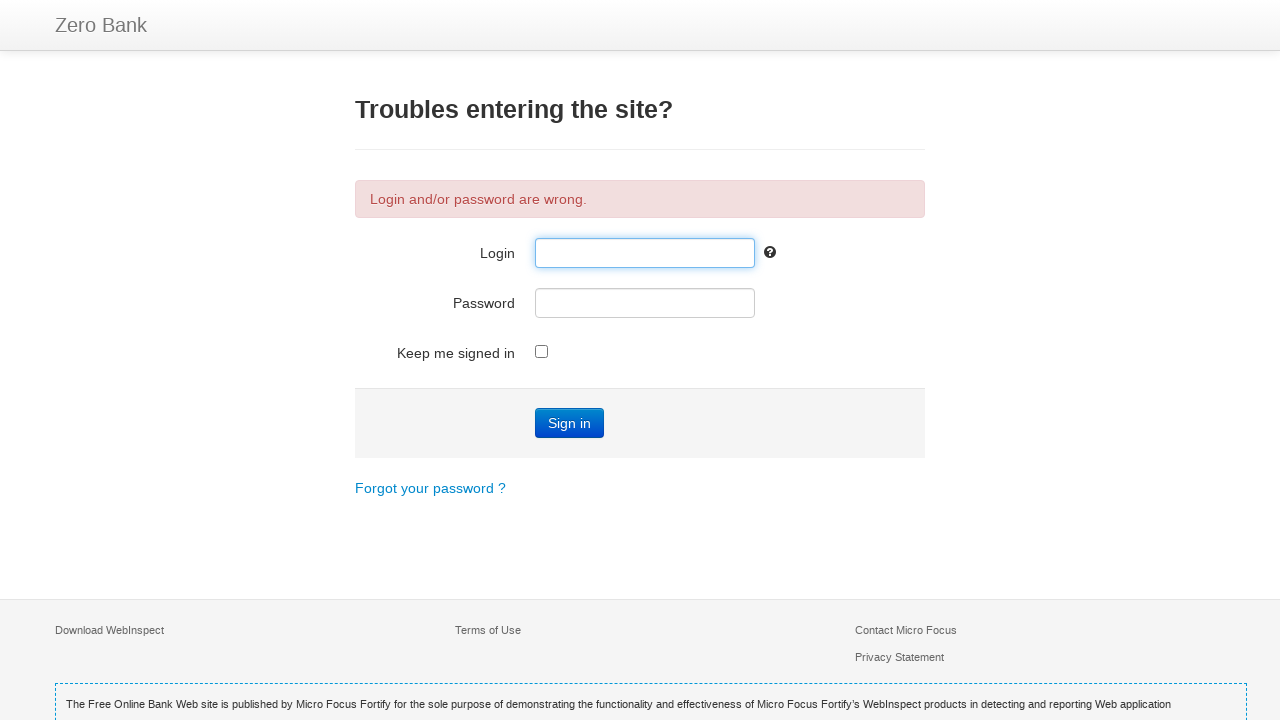

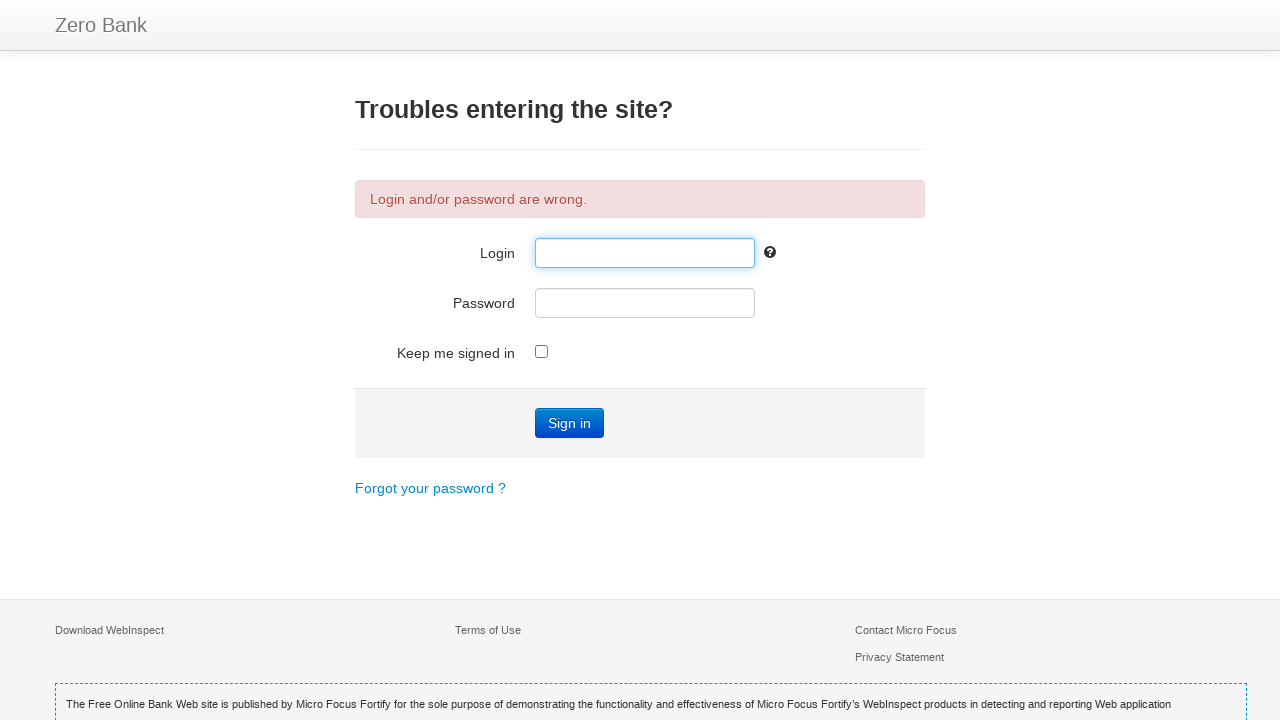